Tests the search bar functionality by typing 'mobile legends' and verifying search results appear

Starting URL: https://vcgamers.com/gercep

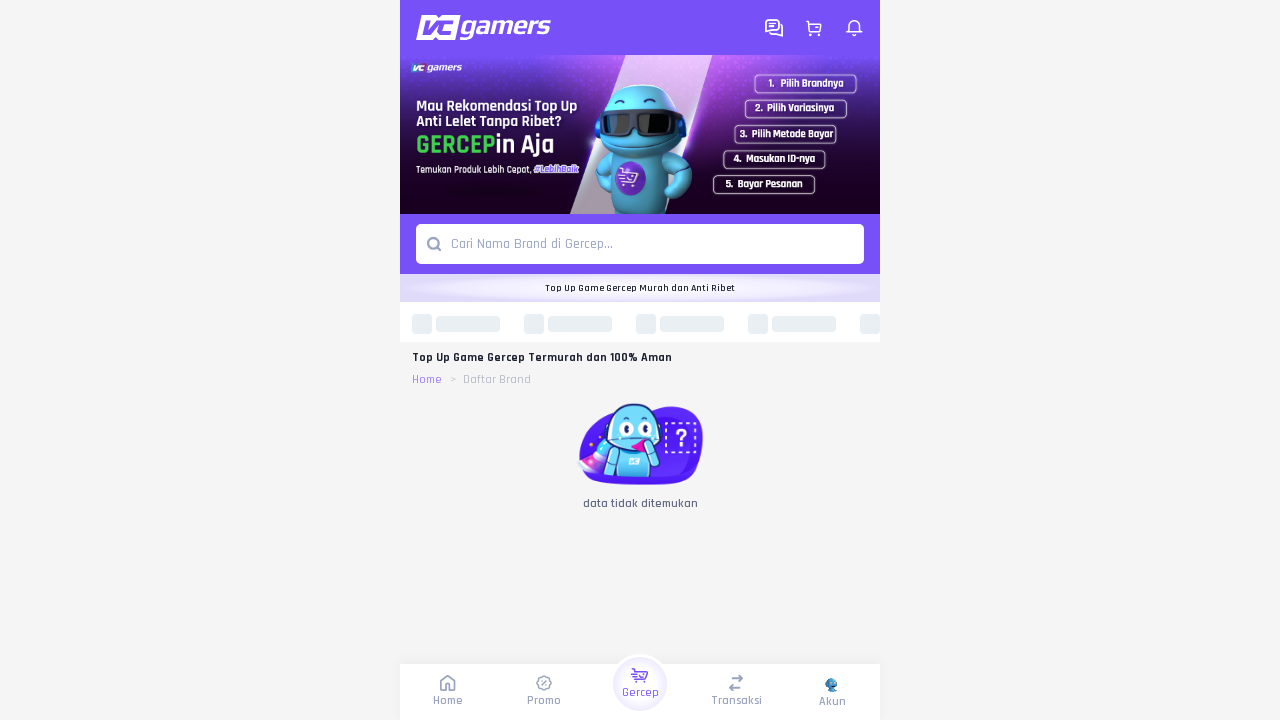

Filled search bar with 'mobile legends' on input[placeholder*='Cari']
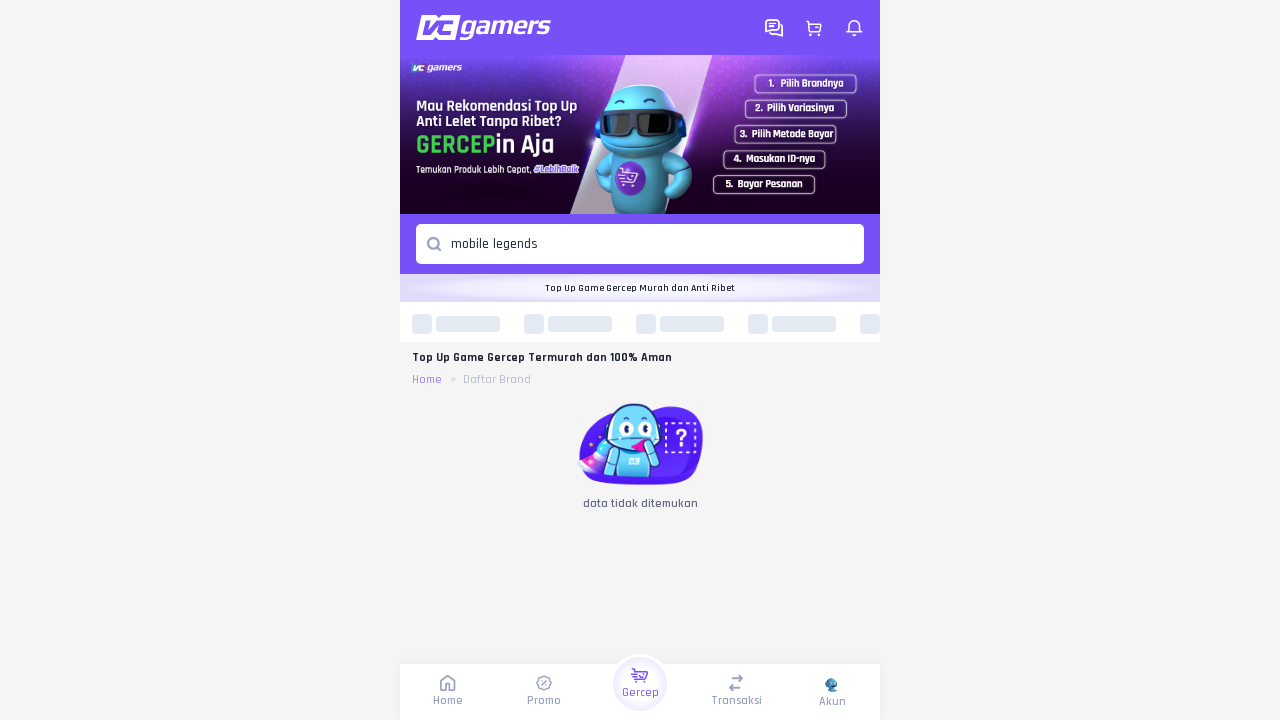

Pressed Enter to submit search query on input[placeholder*='Cari']
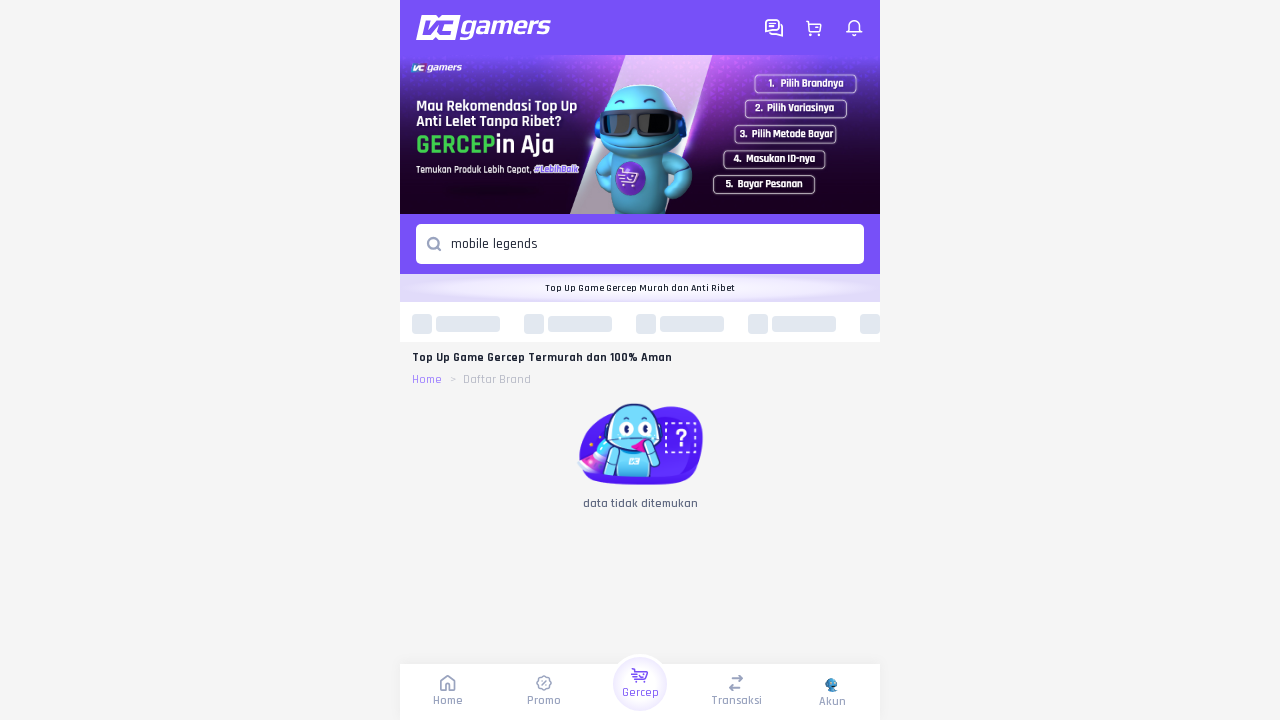

Search results for 'Mobile Legends' appeared on page
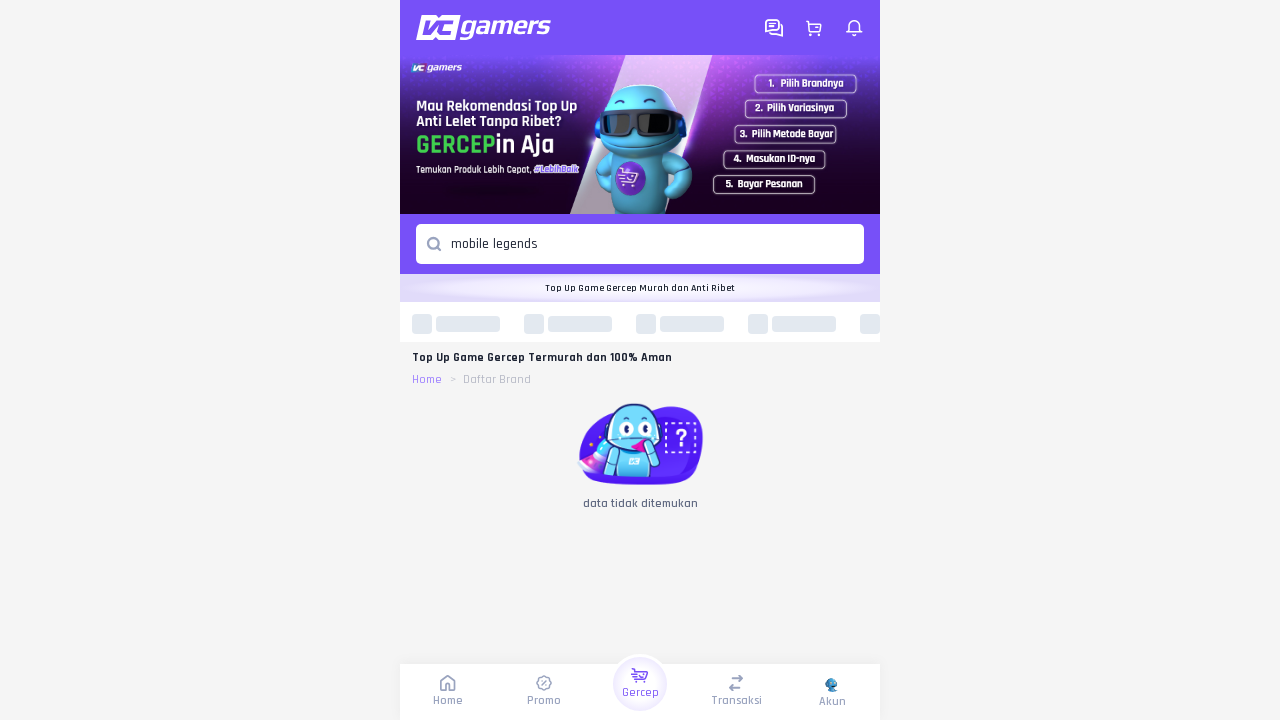

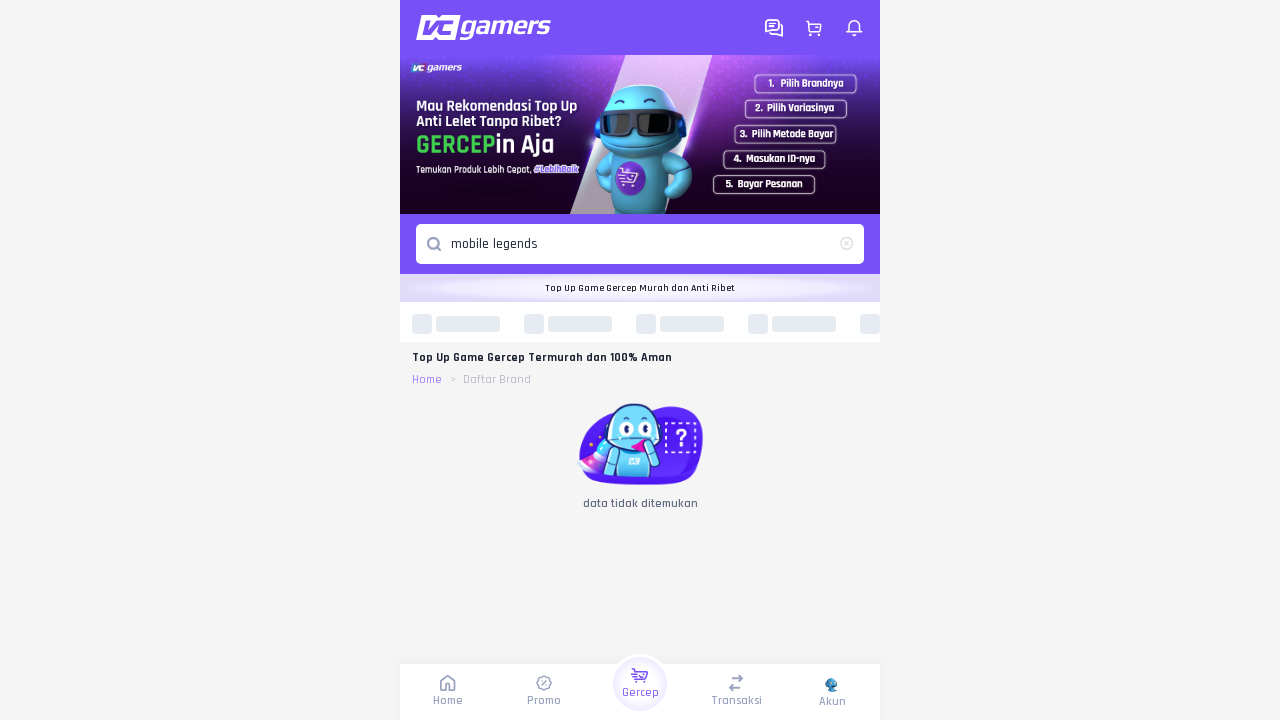